Tests dropdown selection functionality by navigating to dropdown page and selecting an option by index

Starting URL: https://practice.cydeo.com/

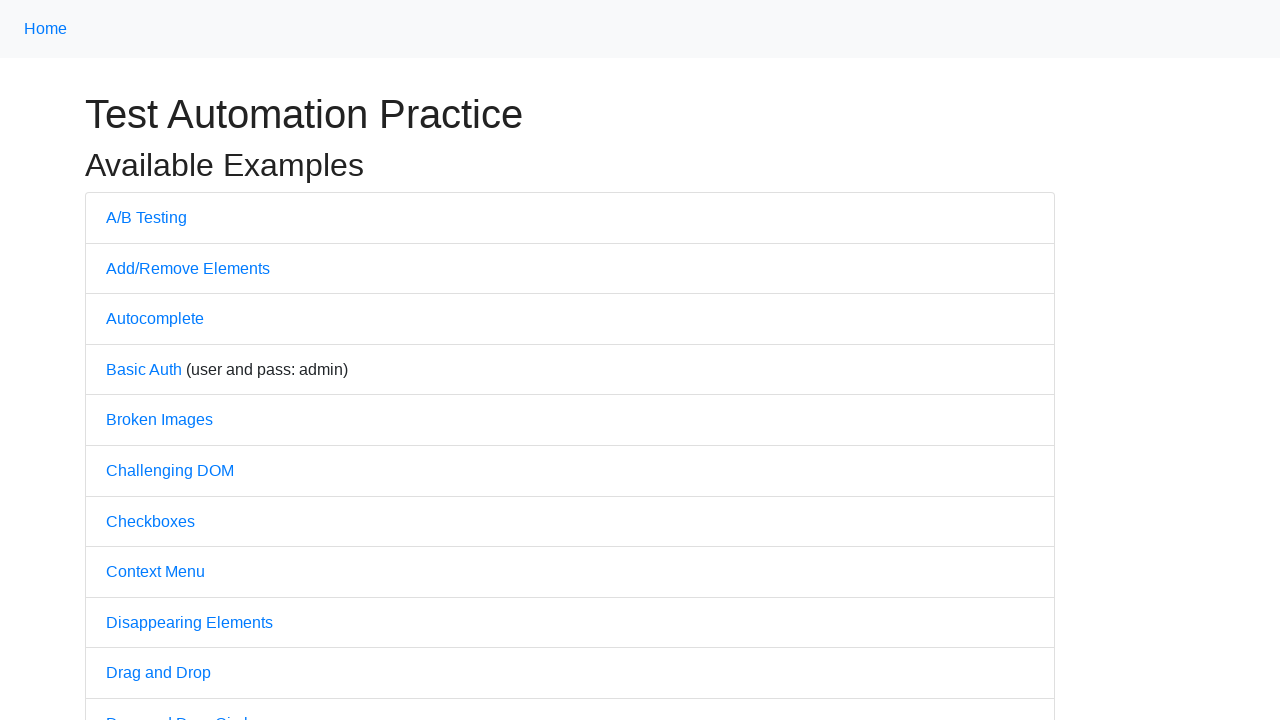

Navigated to practice.cydeo.com home page
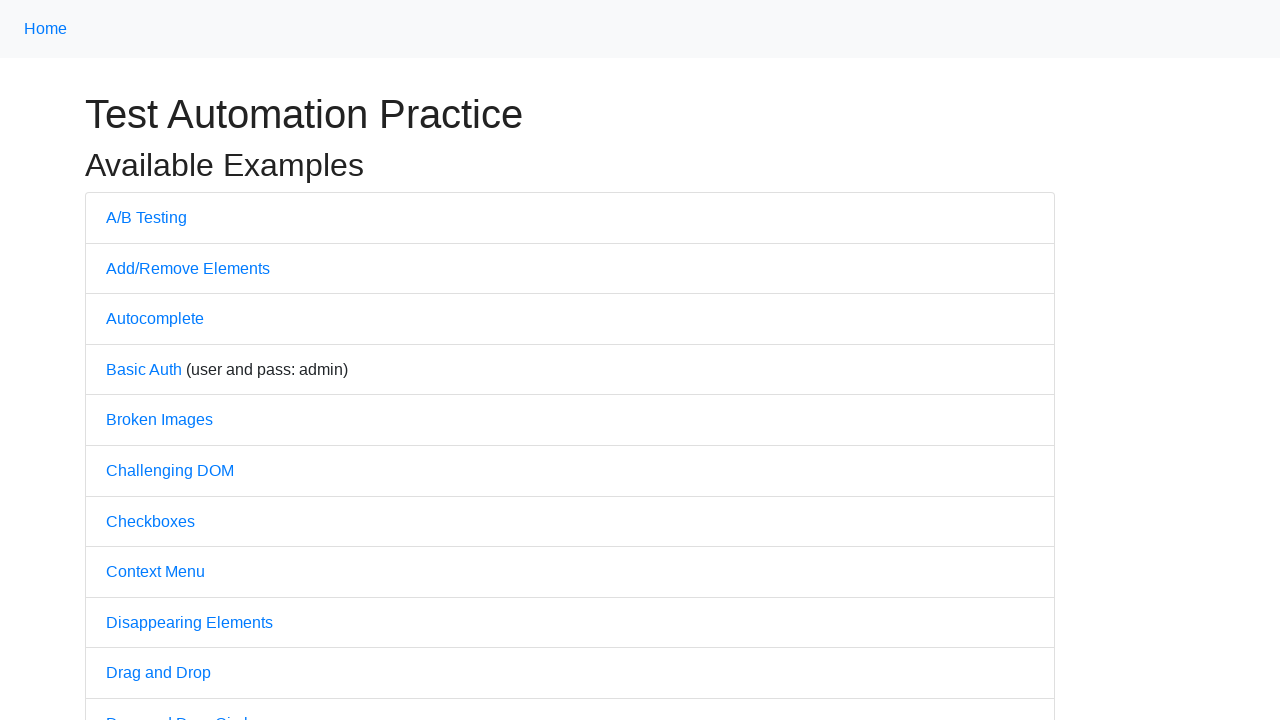

Clicked on Dropdown link at (143, 360) on text='Dropdown'
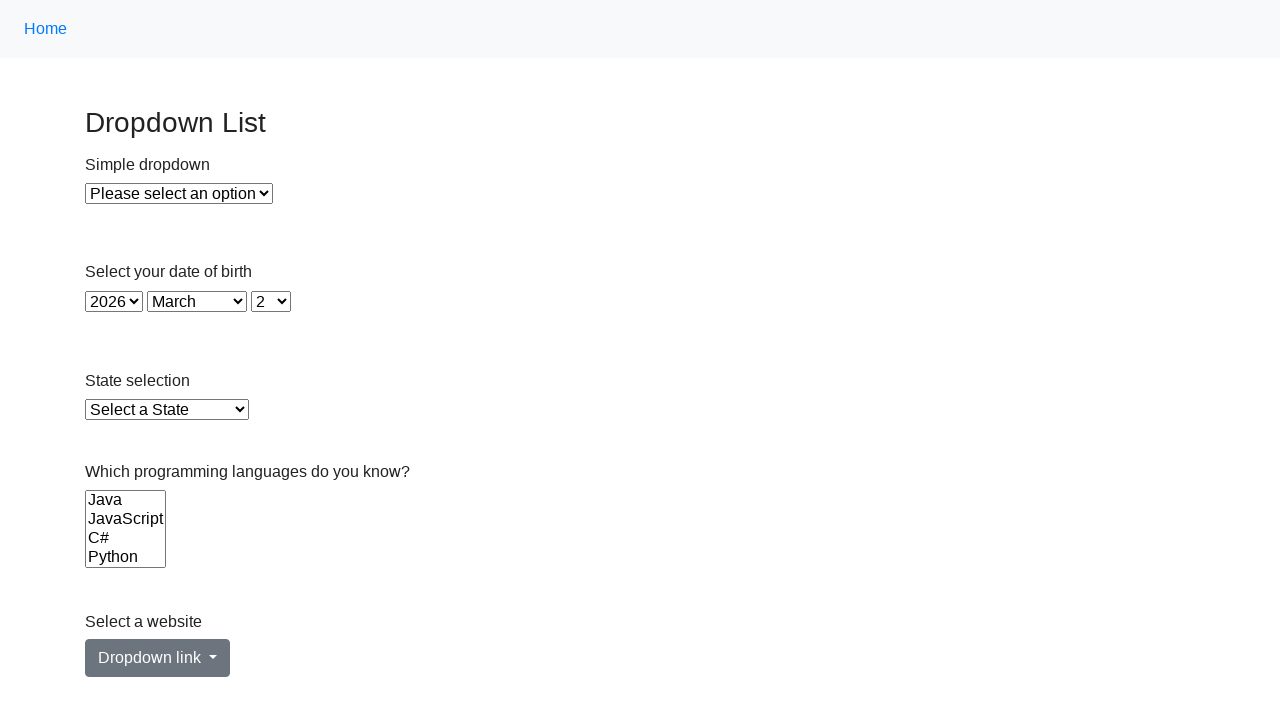

Selected second option from dropdown by index on xpath=//select[@id='dropdown']
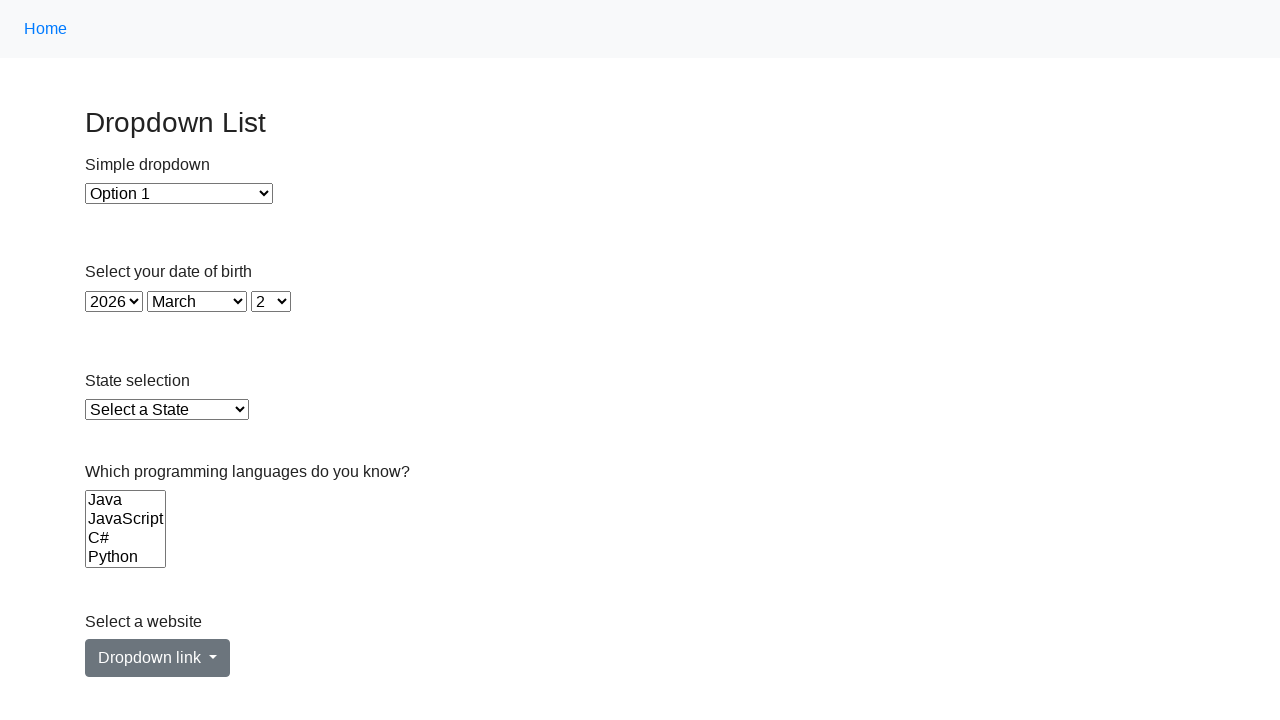

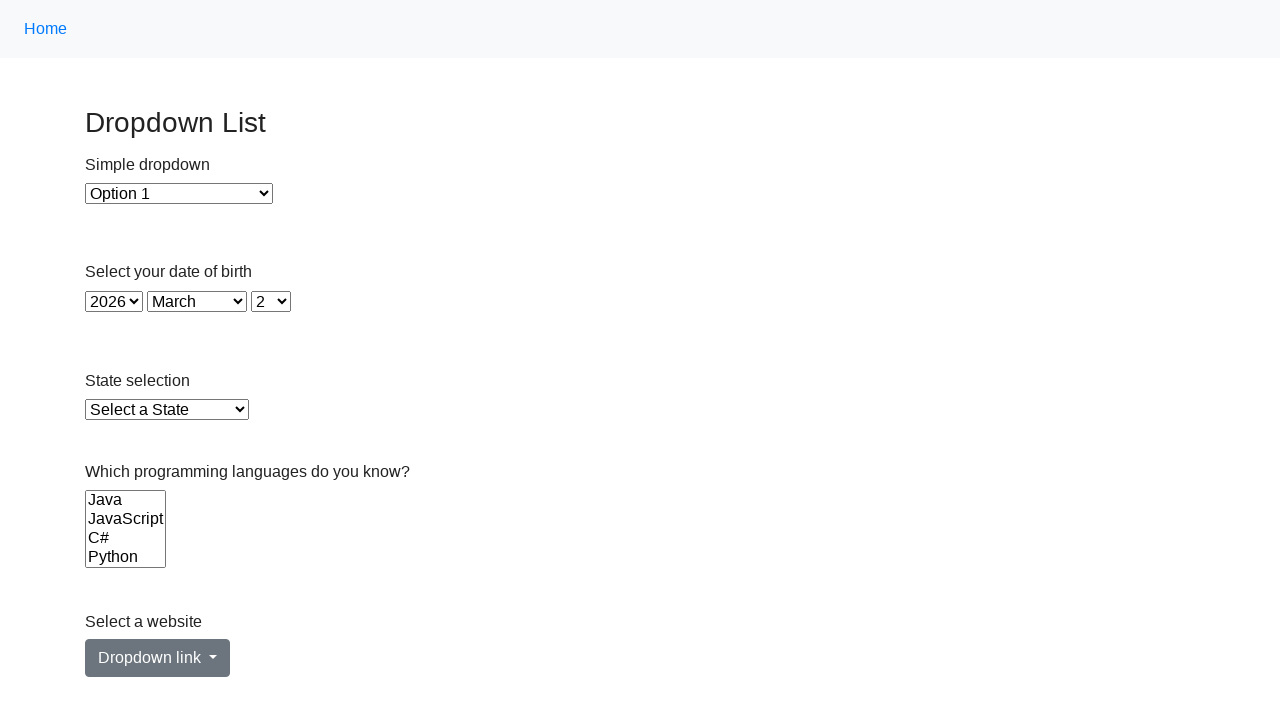